Tests drag and drop functionality by dragging an element 80 pixels horizontally on the jQuery UI draggable demo page

Starting URL: https://jqueryui.com/draggable/

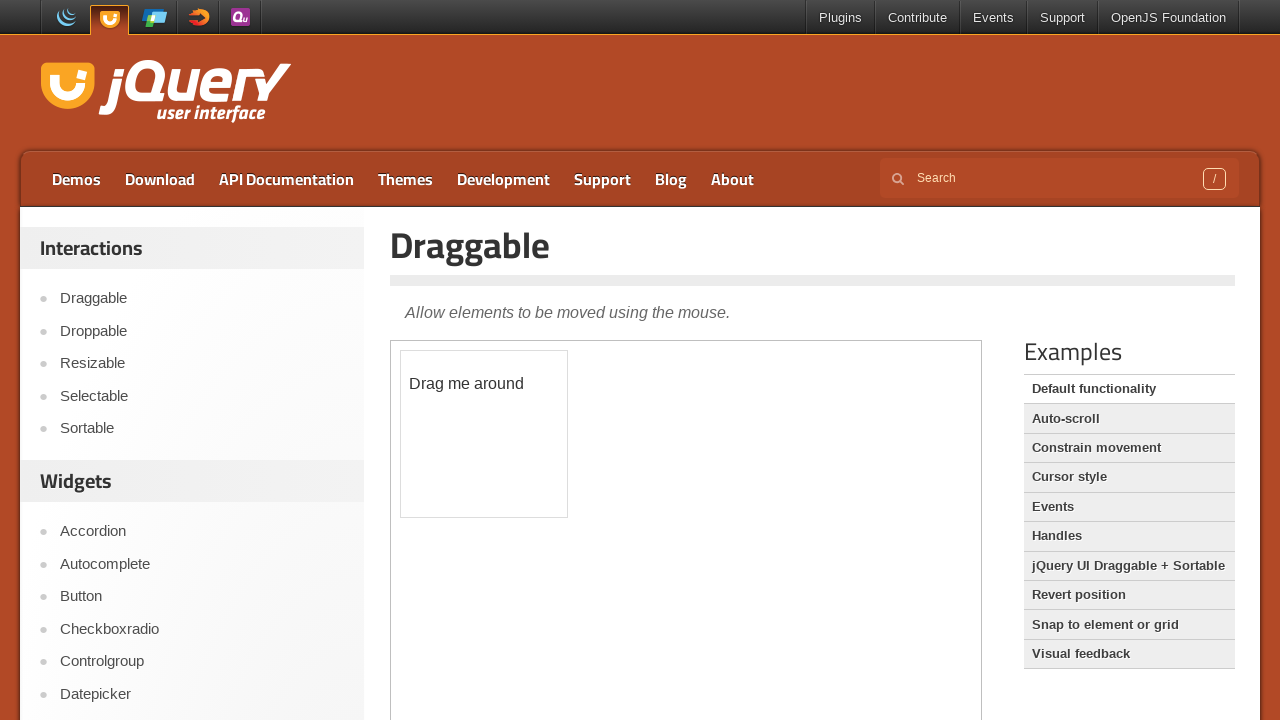

Located the iframe containing the draggable element
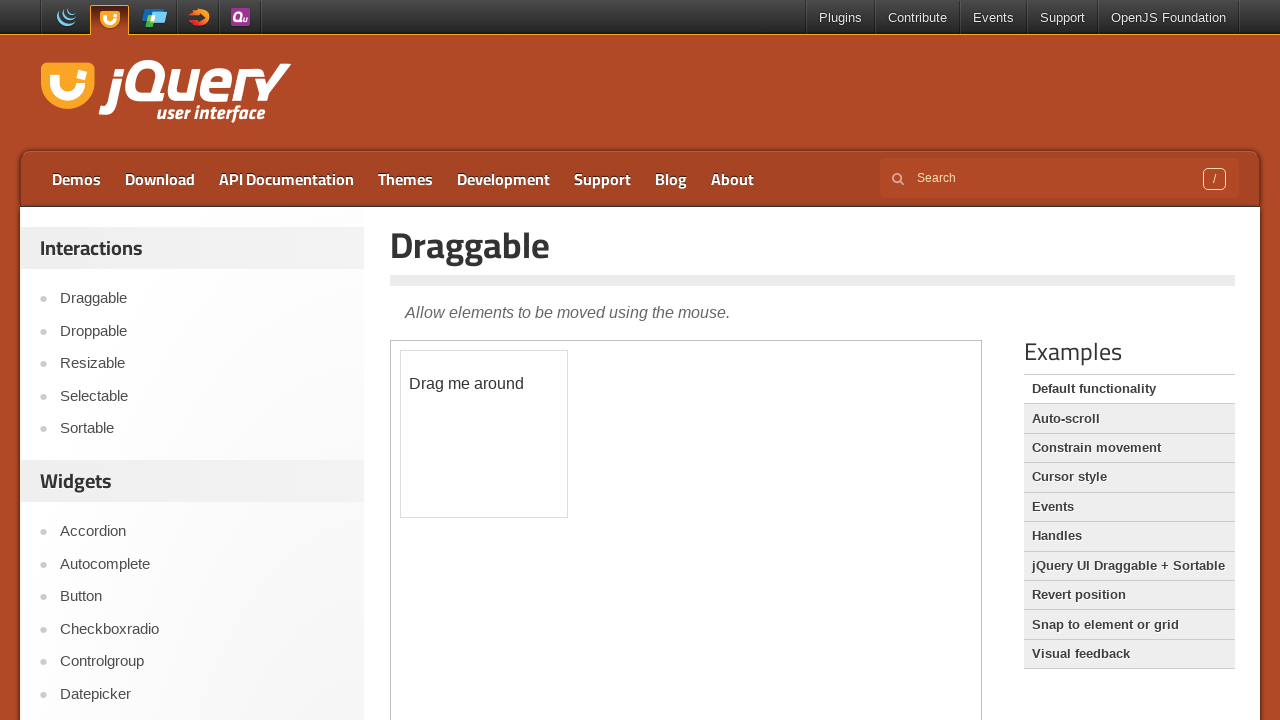

Located the draggable element with id 'draggable'
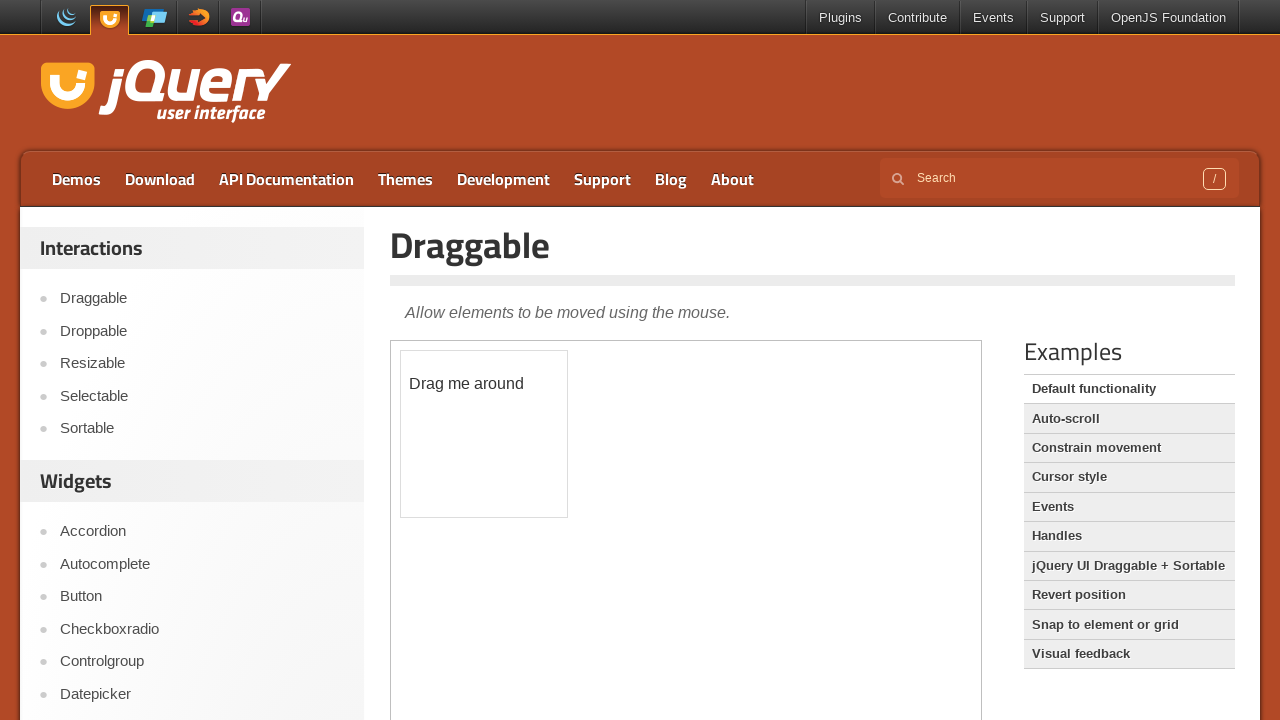

Retrieved bounding box of draggable element
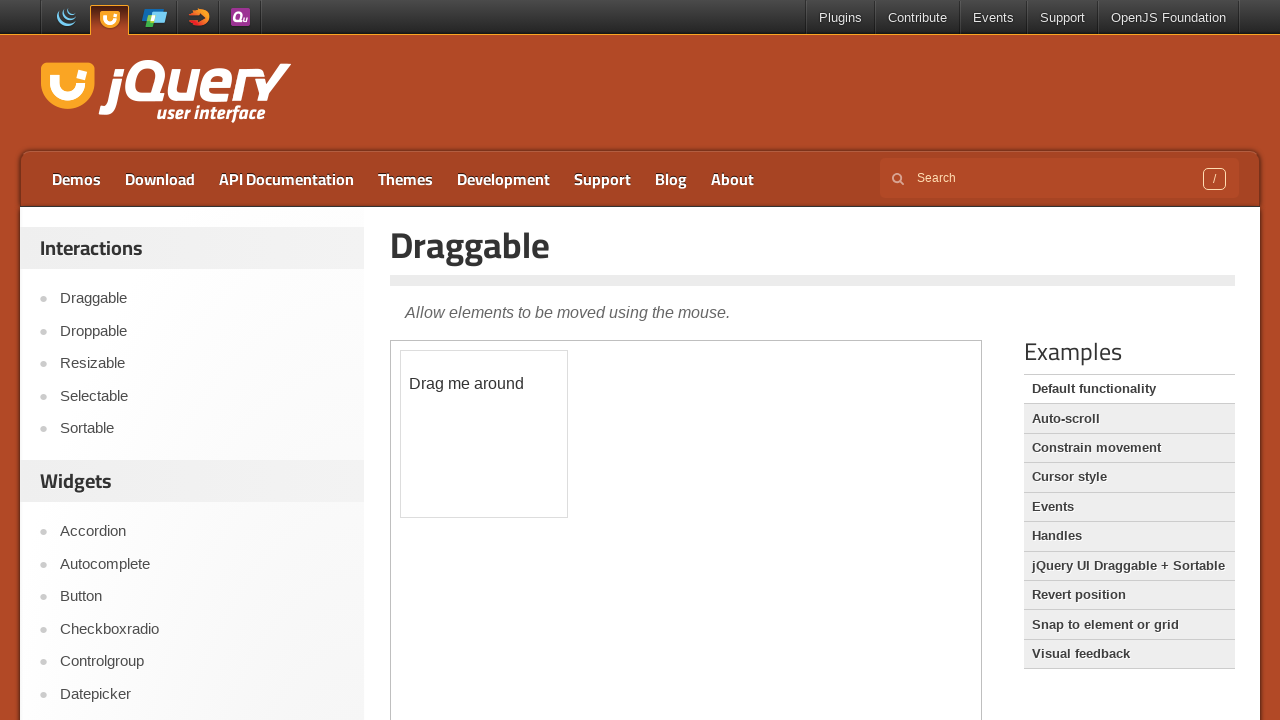

Dragged element 80 pixels to the right at (565, 435)
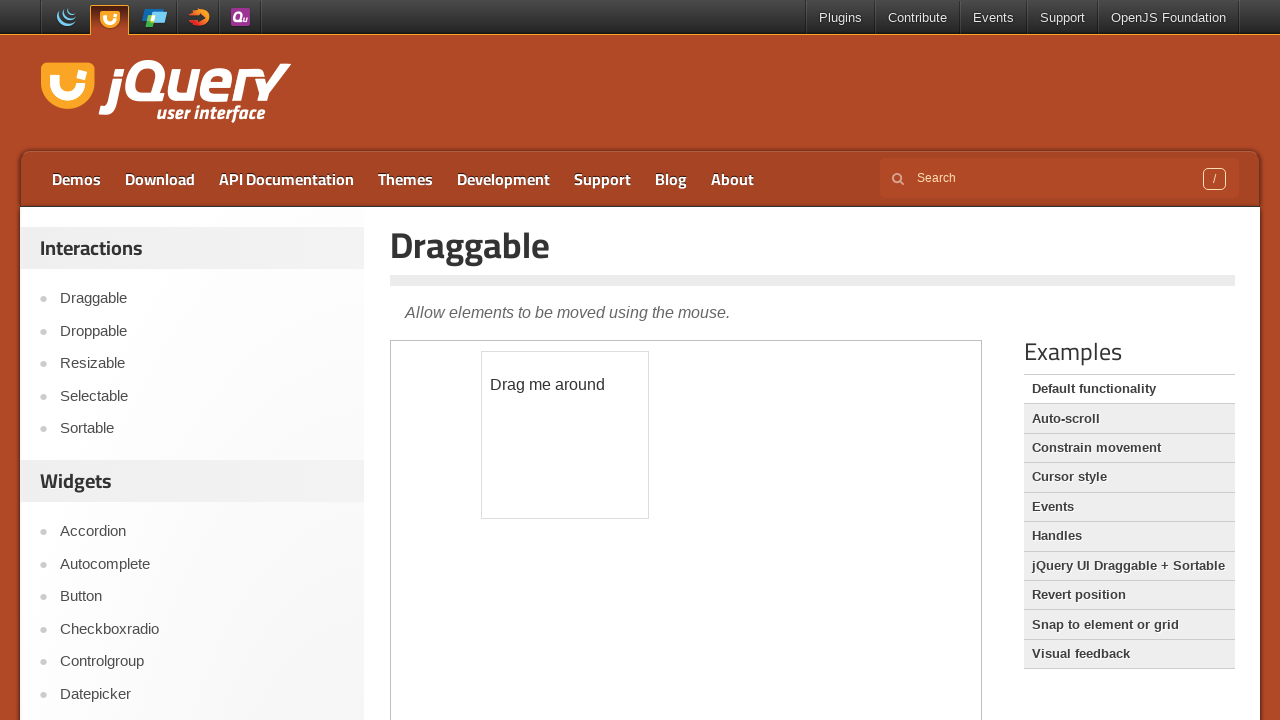

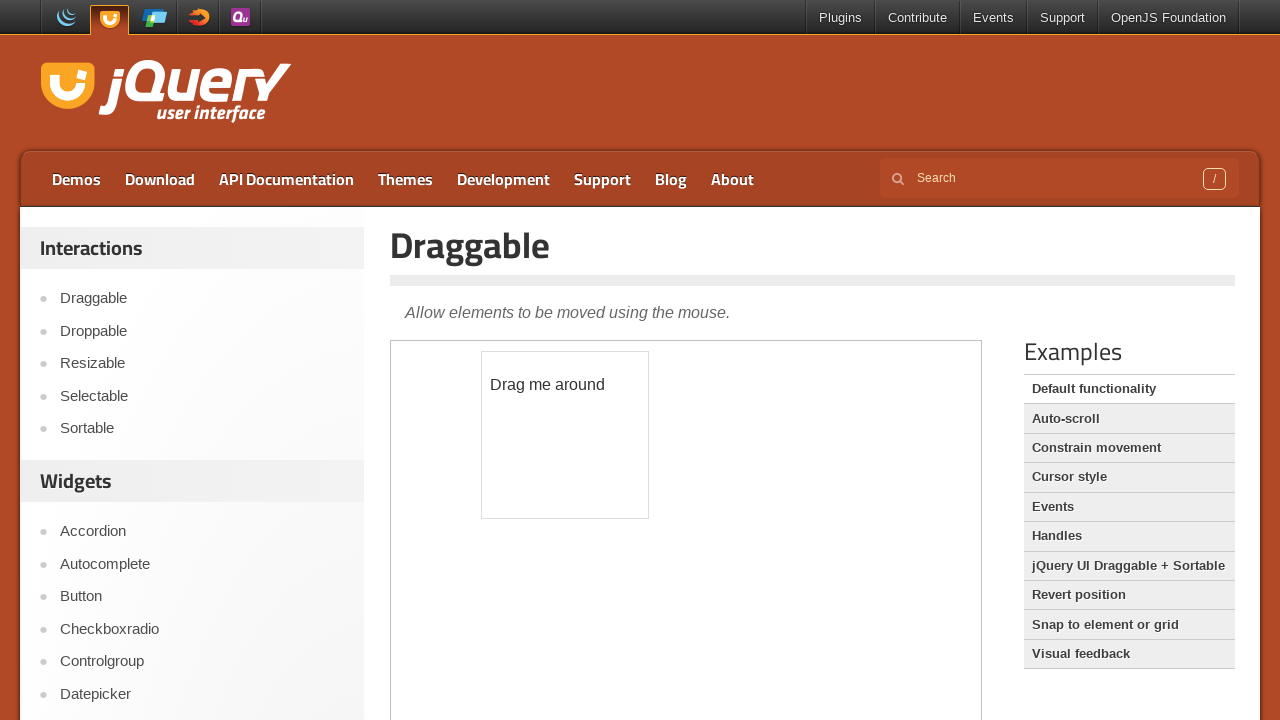